Tests double-click functionality within an iframe by double-clicking on a div element to change its color

Starting URL: http://api.jquery.com/dblclick/

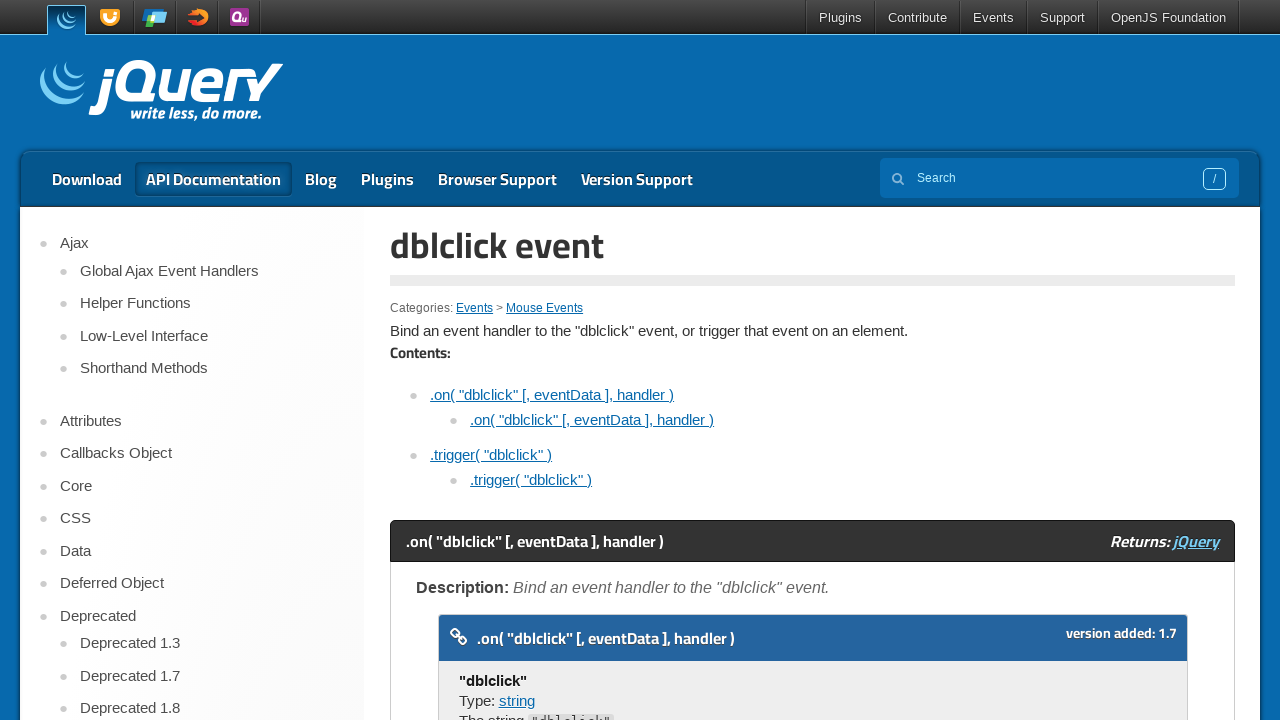

Located the first iframe on the page
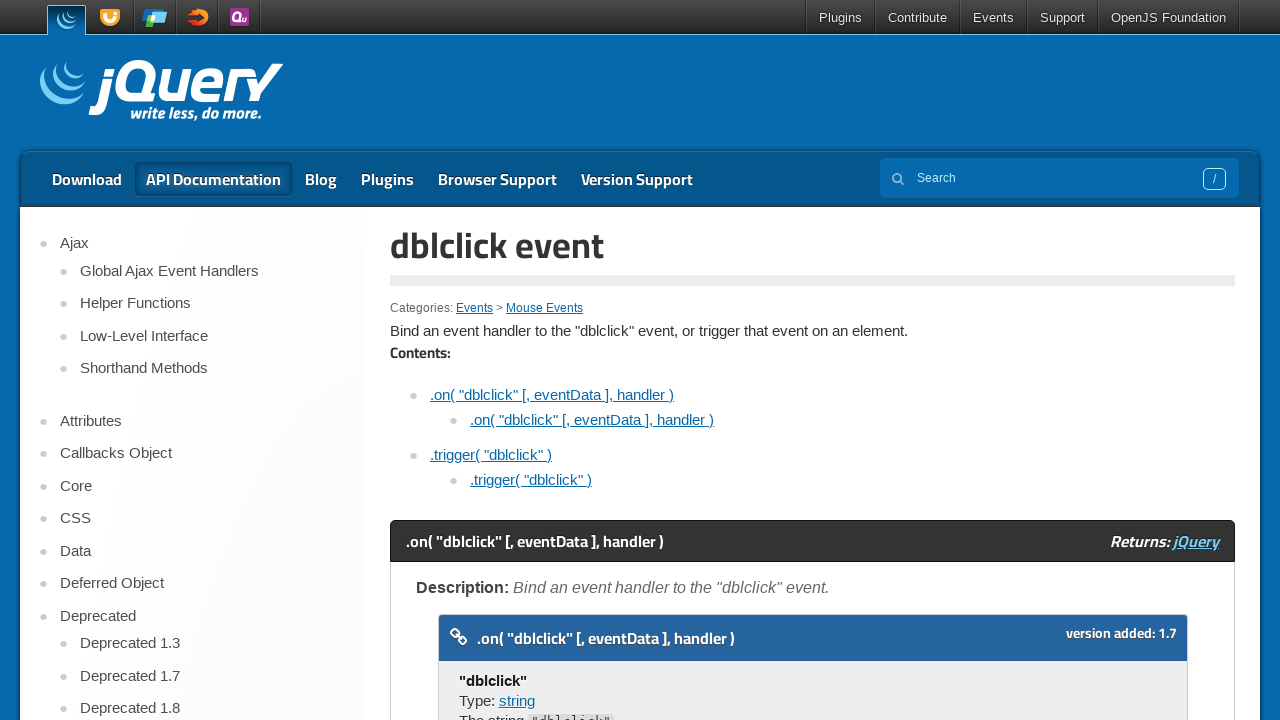

Located the first div element inside the iframe
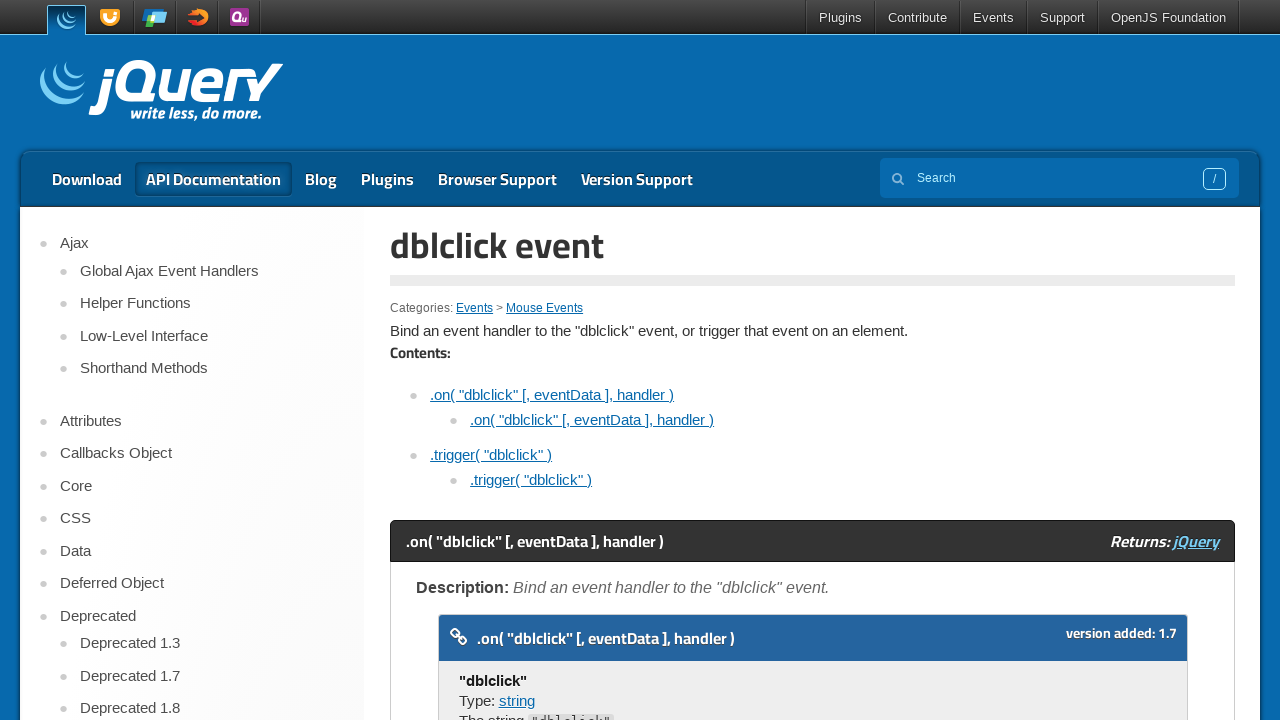

Hovered over the first span element in the iframe at (481, 361) on iframe >> nth=0 >> internal:control=enter-frame >> span >> nth=0
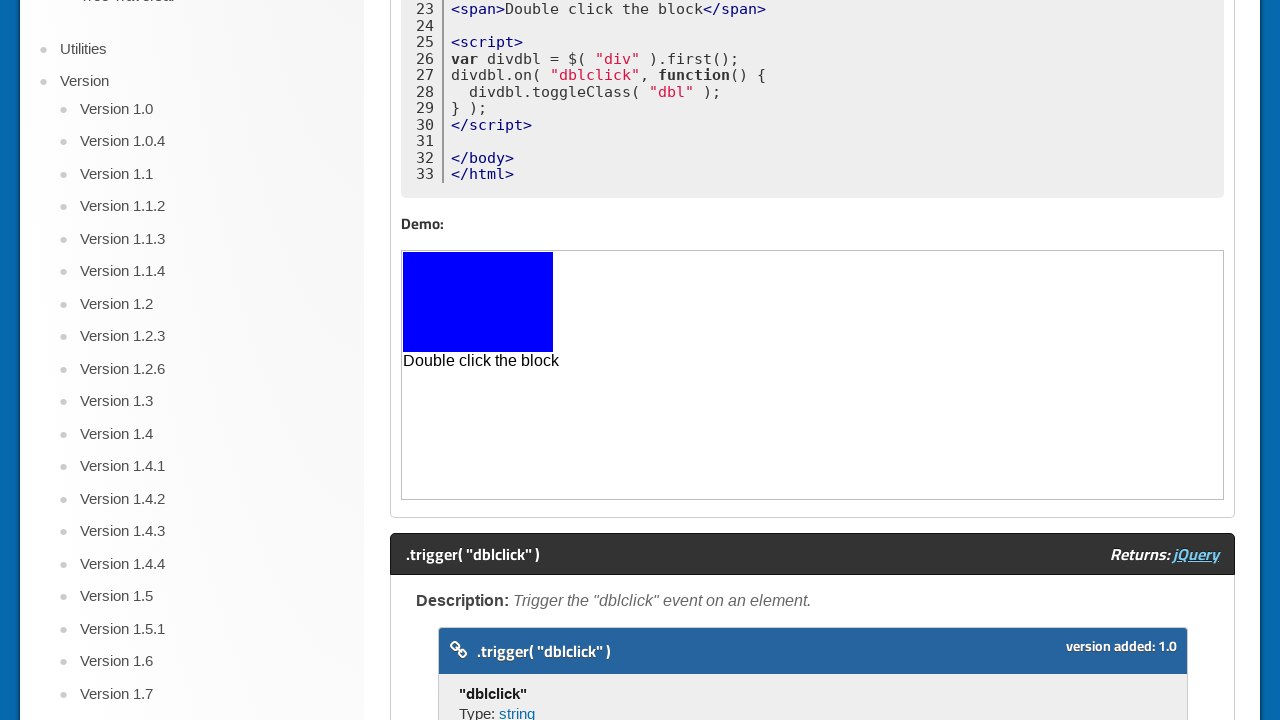

Double-clicked on the div element to change its color at (478, 302) on iframe >> nth=0 >> internal:control=enter-frame >> div >> nth=0
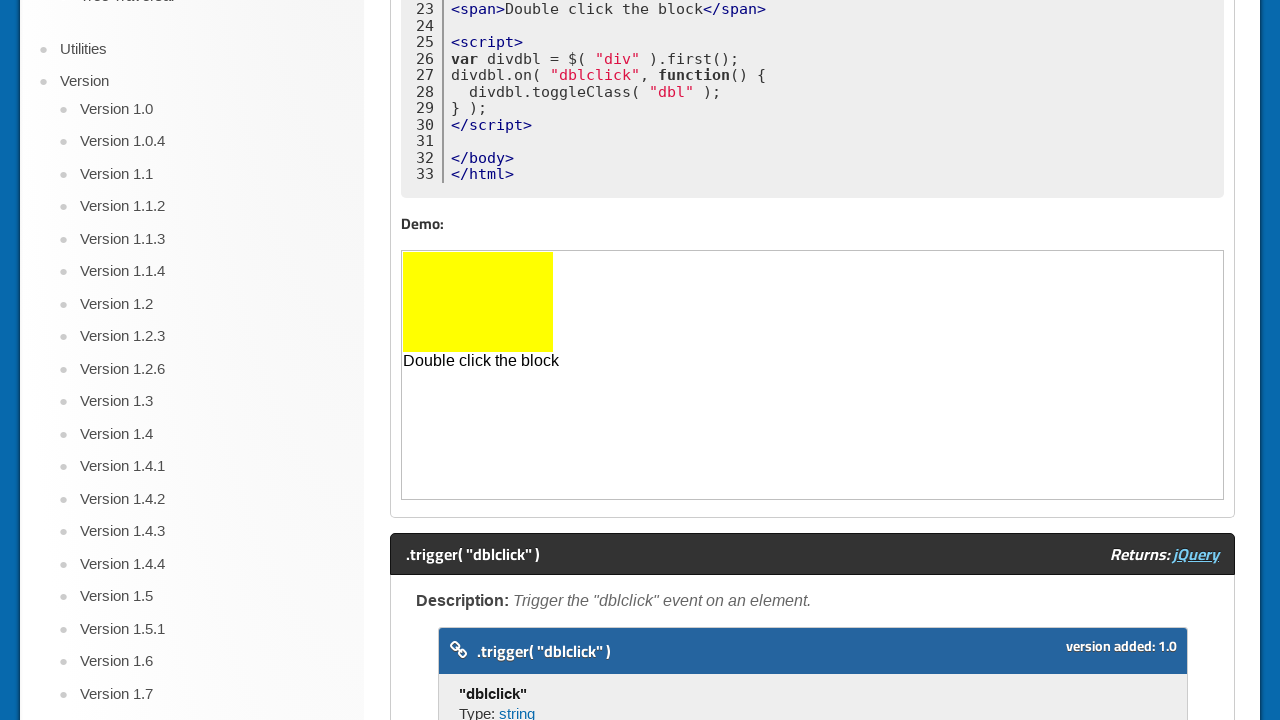

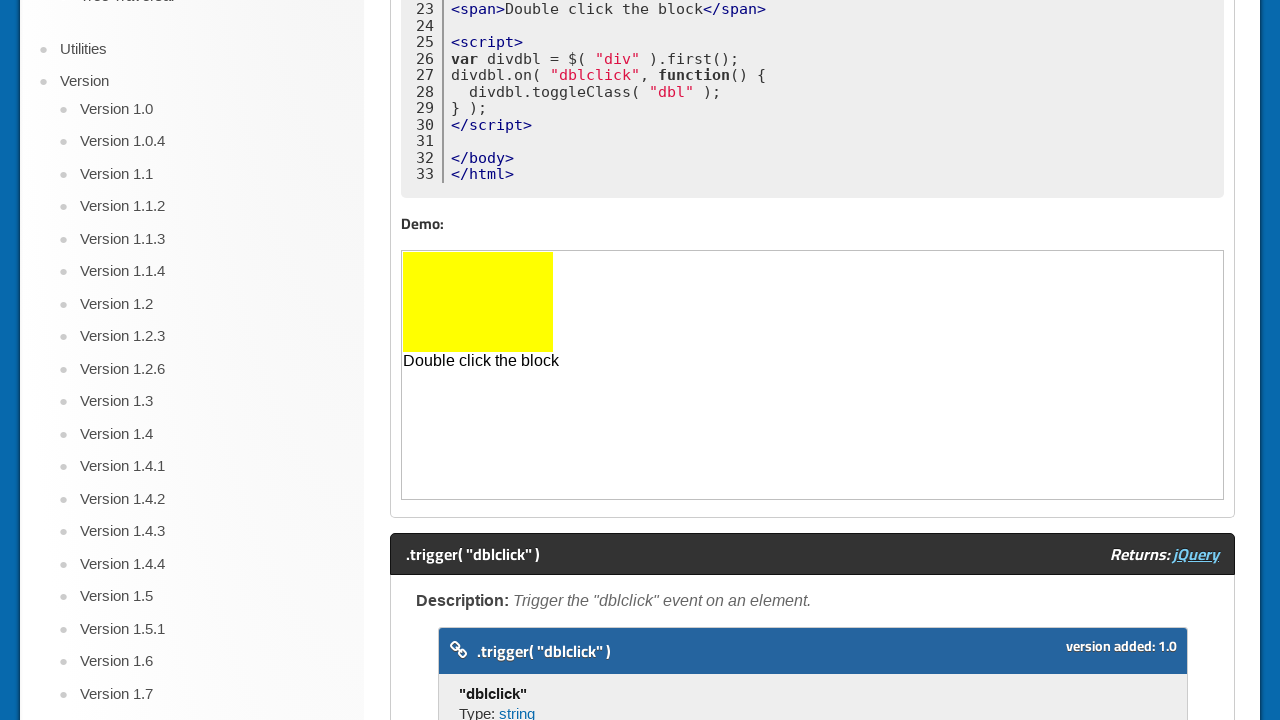